Tests jQuery UI drag and drop functionality by dragging an element from source to target area within an iframe

Starting URL: https://jqueryui.com/droppable/

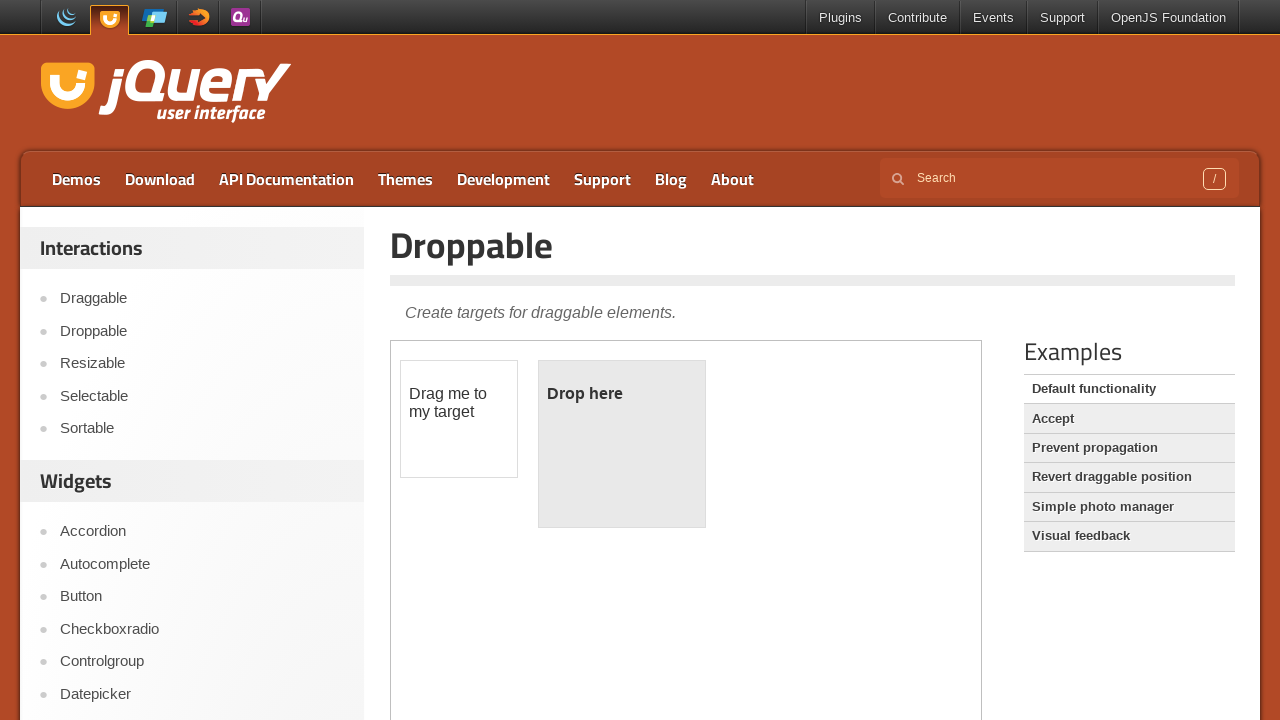

Located the demo iframe containing jQuery UI droppable elements
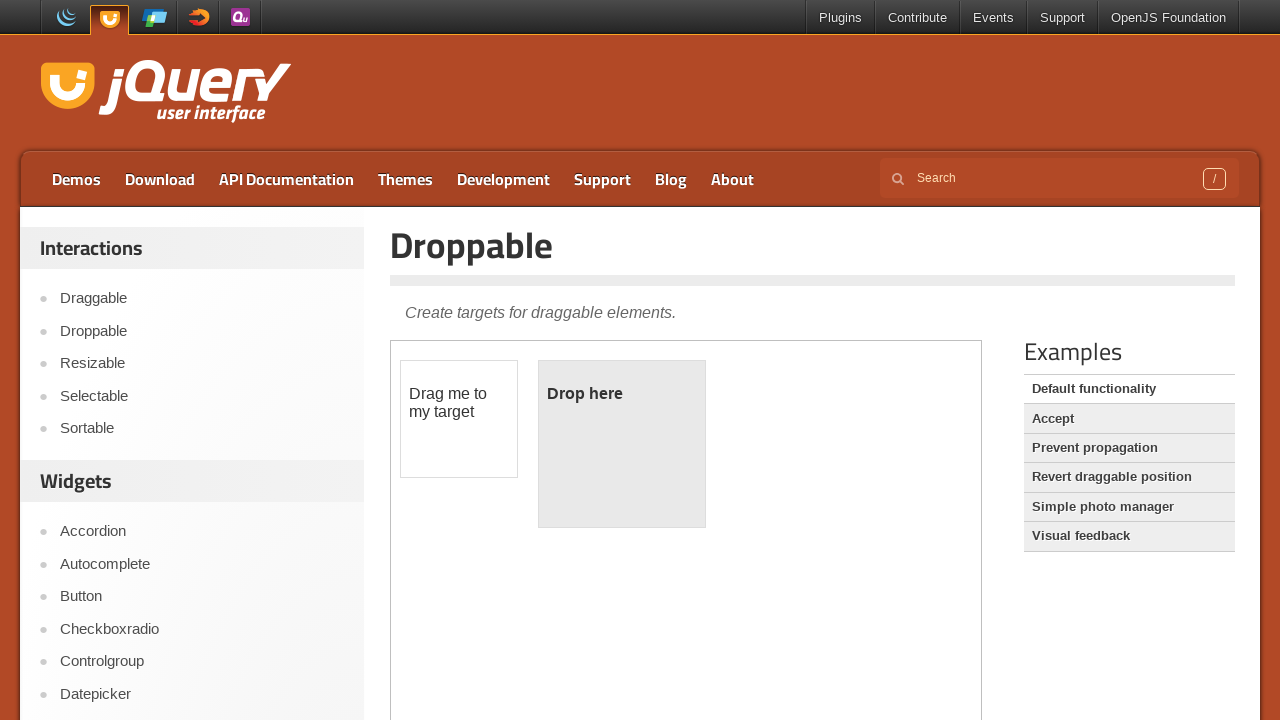

Located the draggable element within the iframe
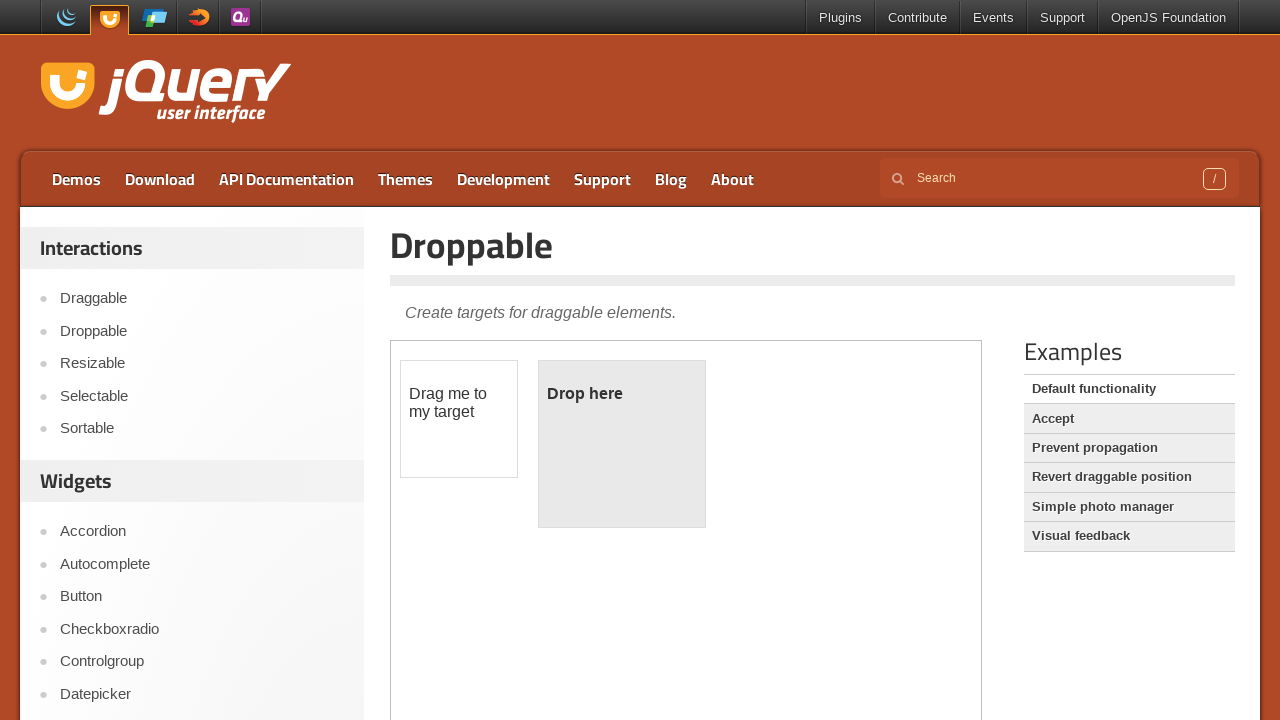

Located the droppable target area within the iframe
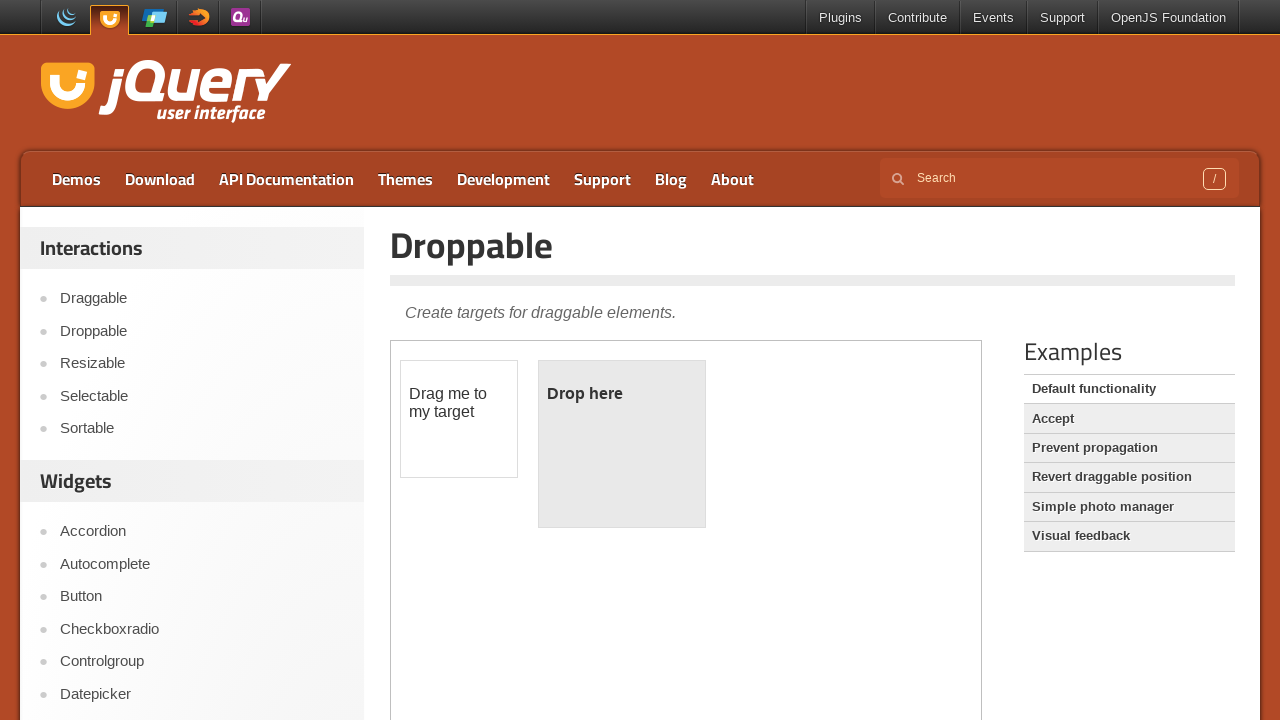

Dragged the draggable element to the droppable target area at (622, 444)
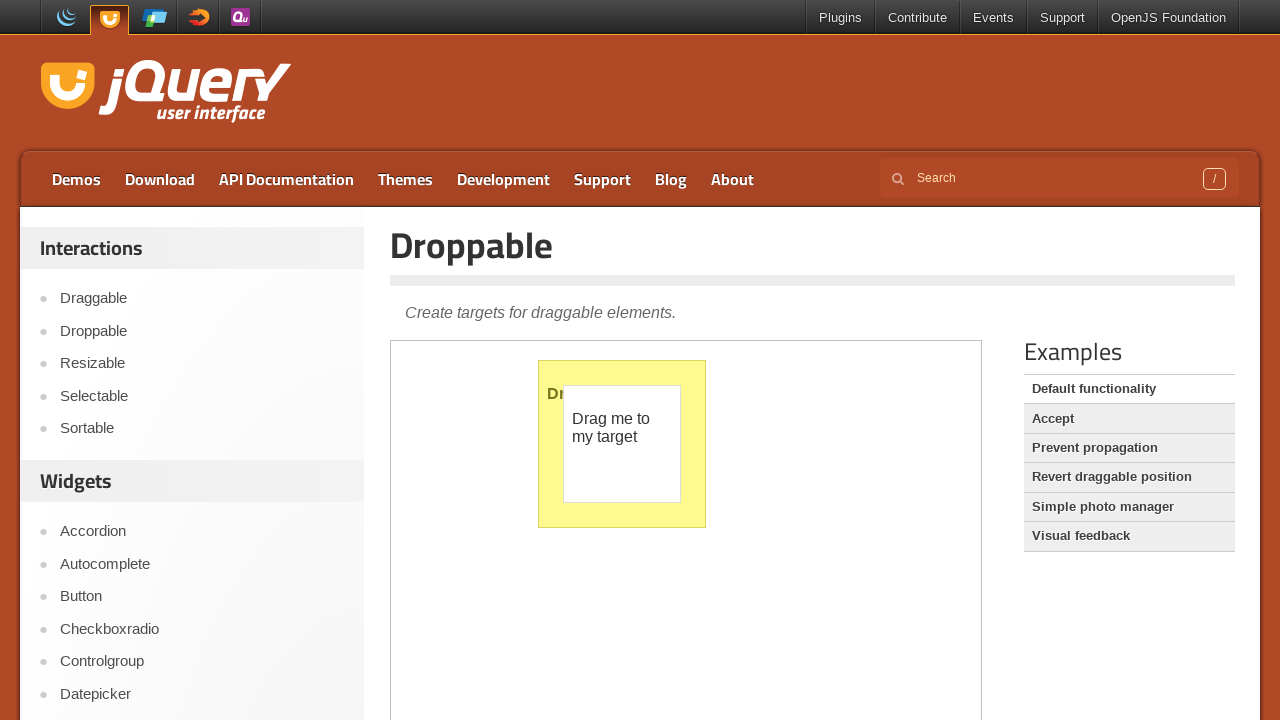

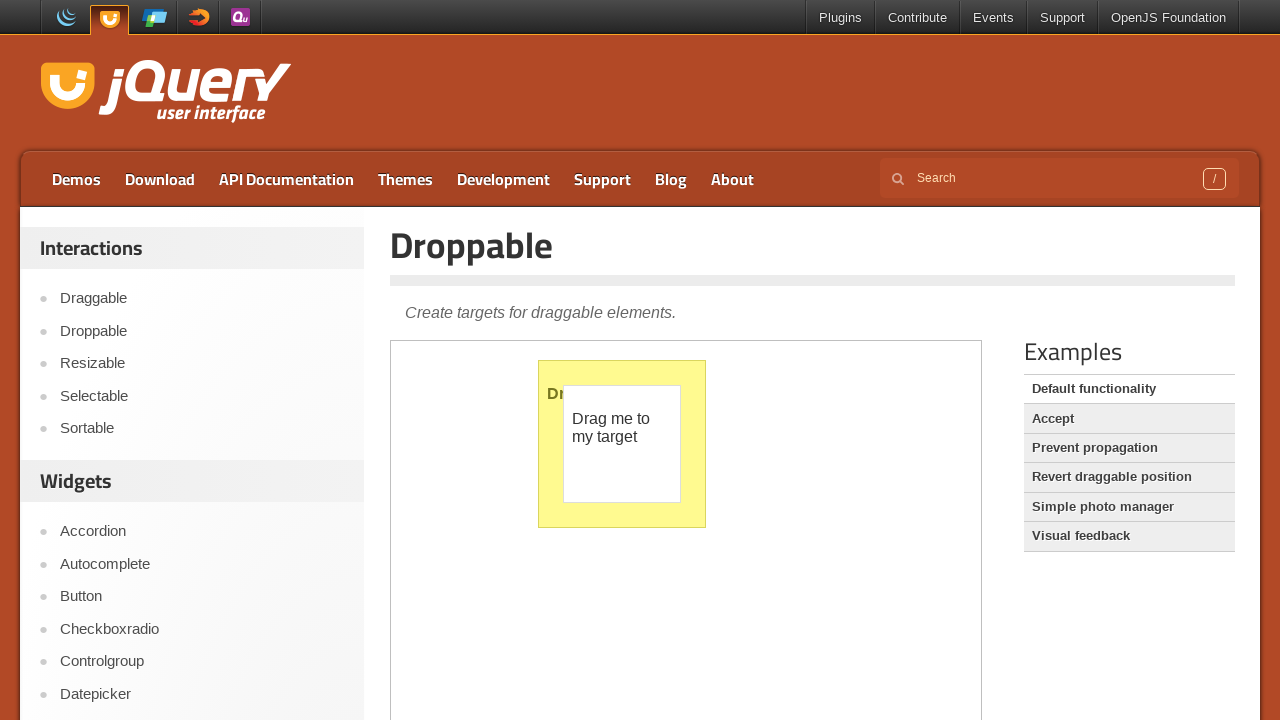